Tests the add/remove elements functionality by clicking "Add Element" button, verifying the "Delete" button appears, clicking "Delete", and verifying the button is removed from the page.

Starting URL: https://practice.cydeo.com/add_remove_elements/

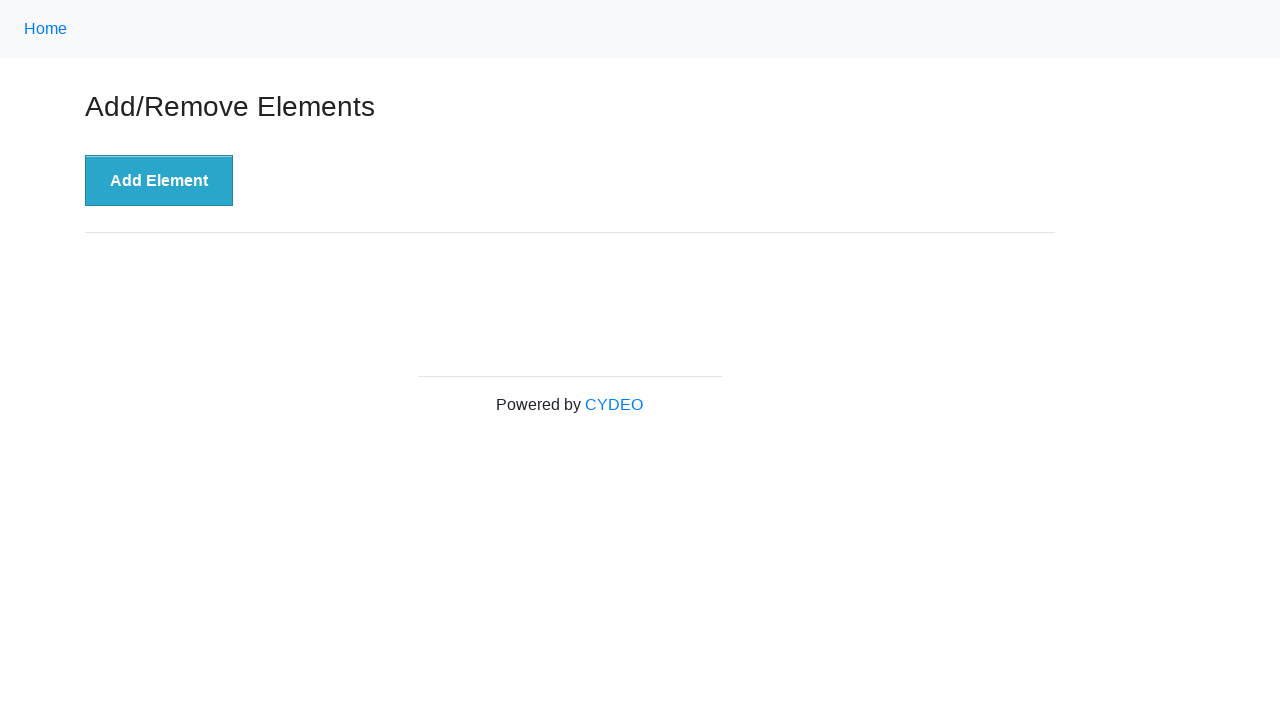

Clicked 'Add Element' button at (159, 181) on button[onclick='addElement()']
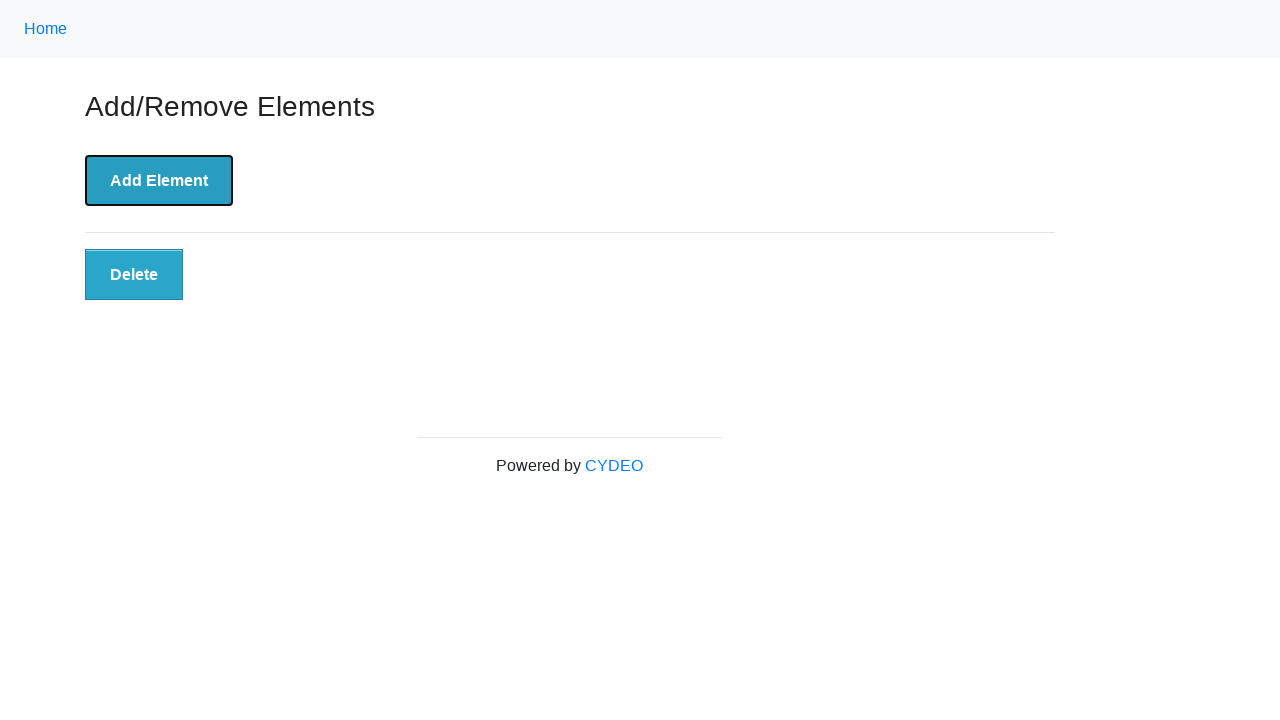

Waited for 'Delete' button to become visible
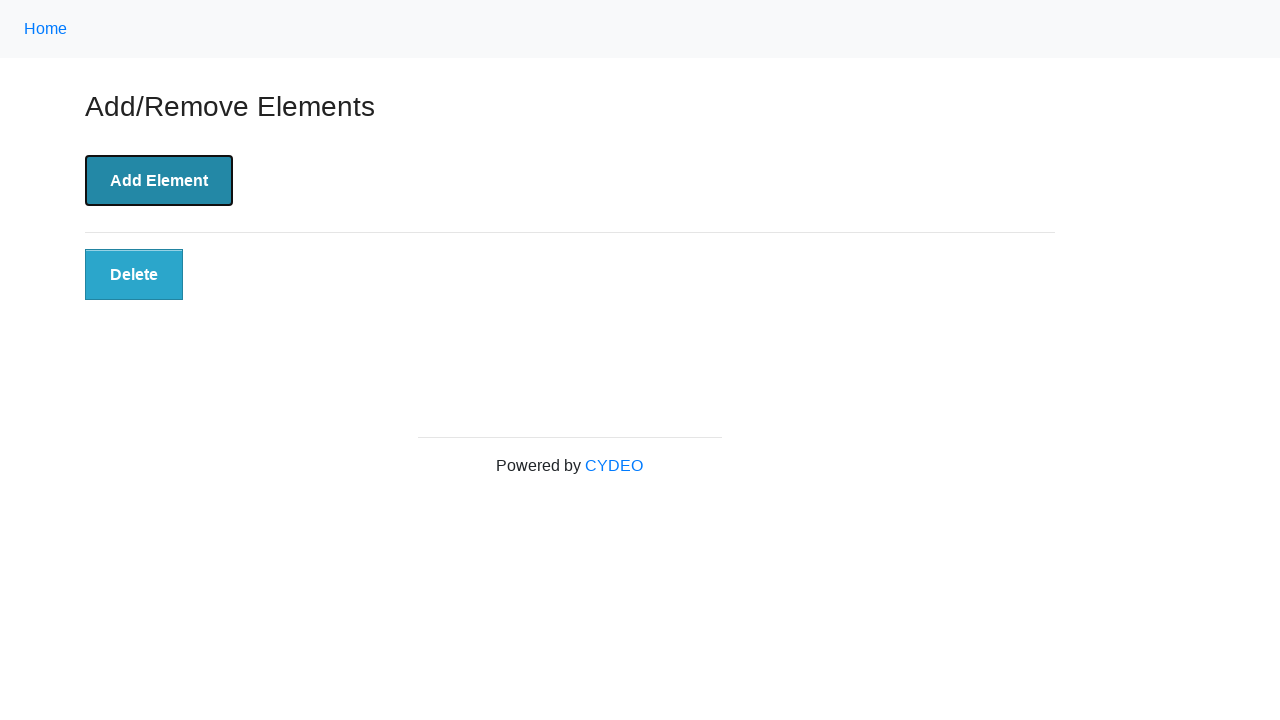

Verified 'Delete' button is visible
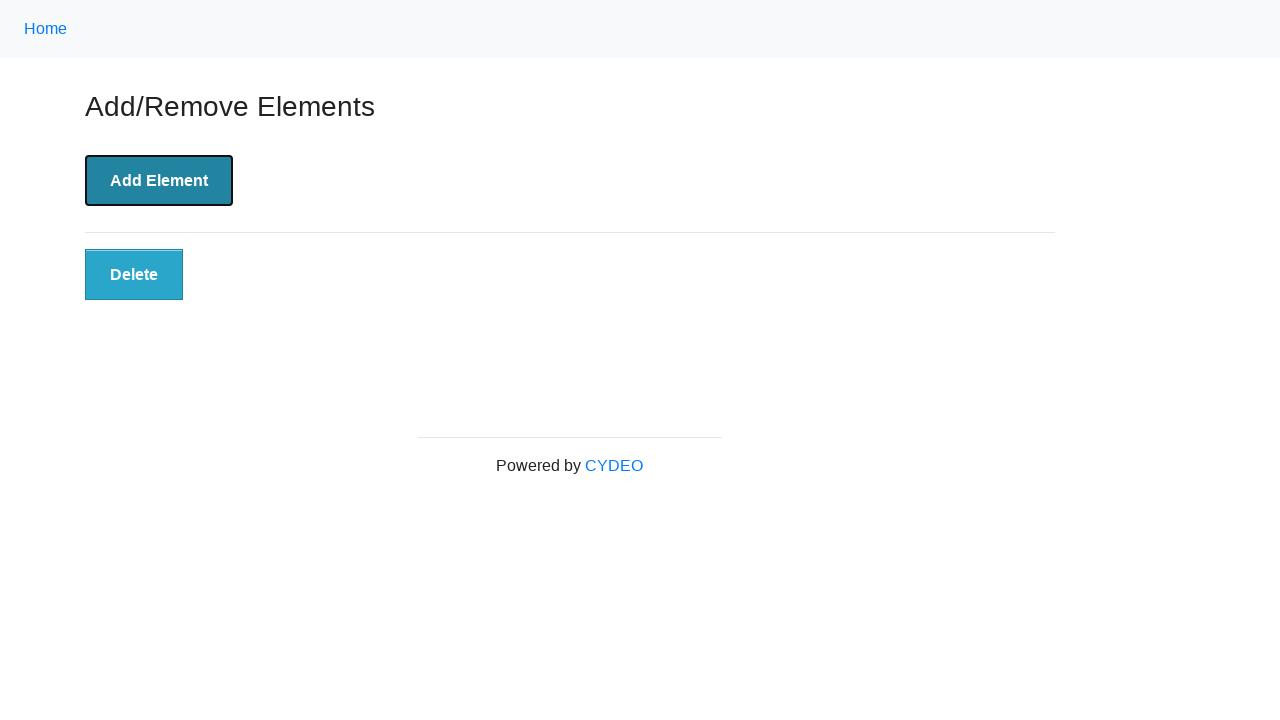

Logged: Delete button is displayed
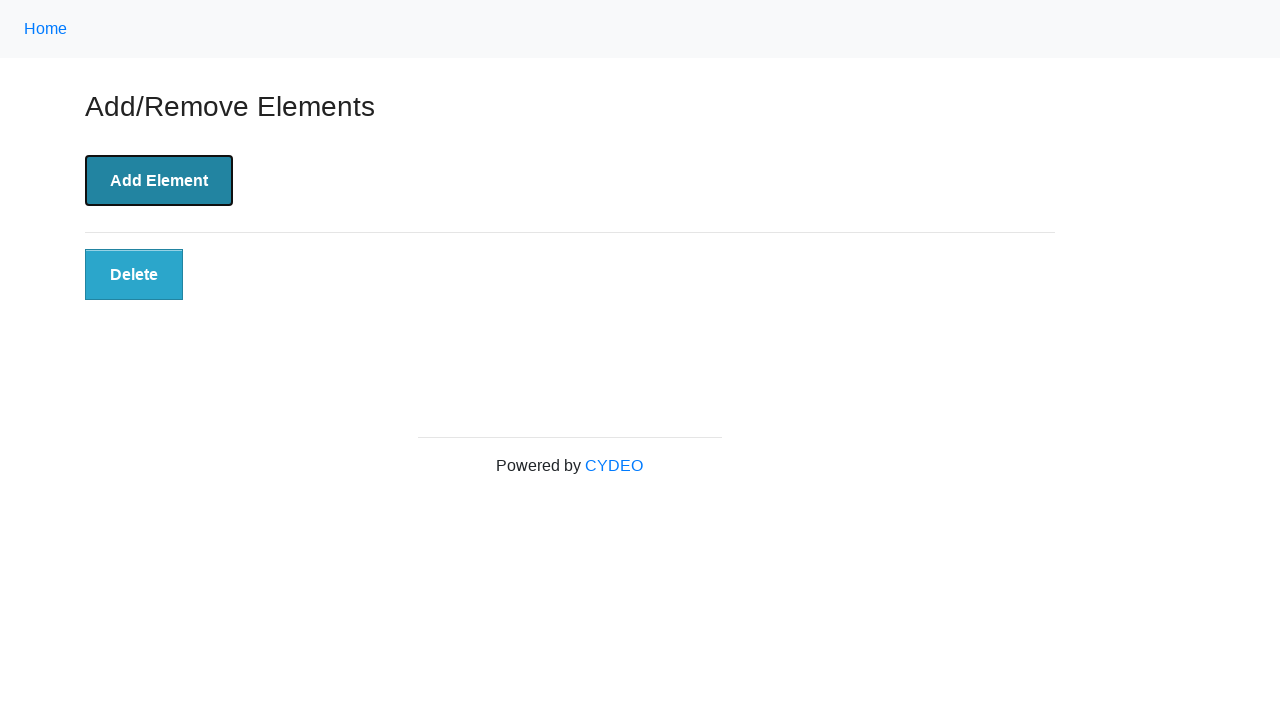

Clicked 'Delete' button at (134, 275) on button[onclick='deleteElement()']
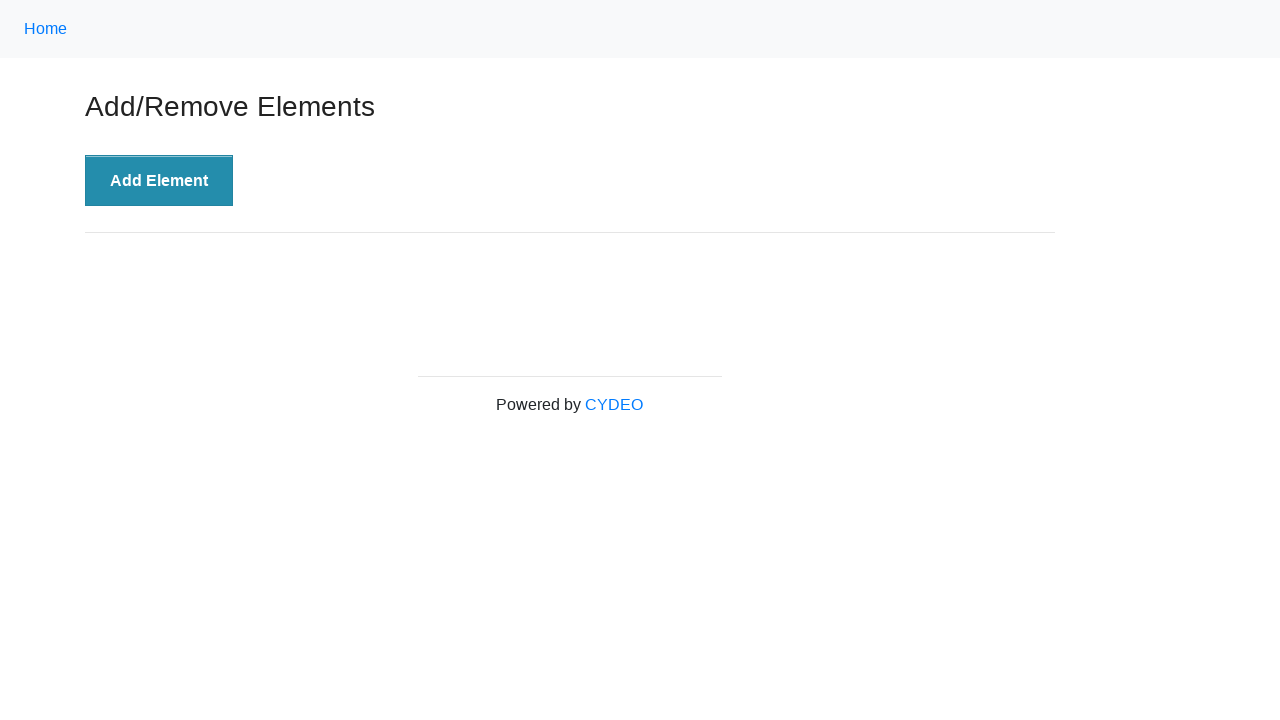

Waited for 'Delete' button to be removed from DOM
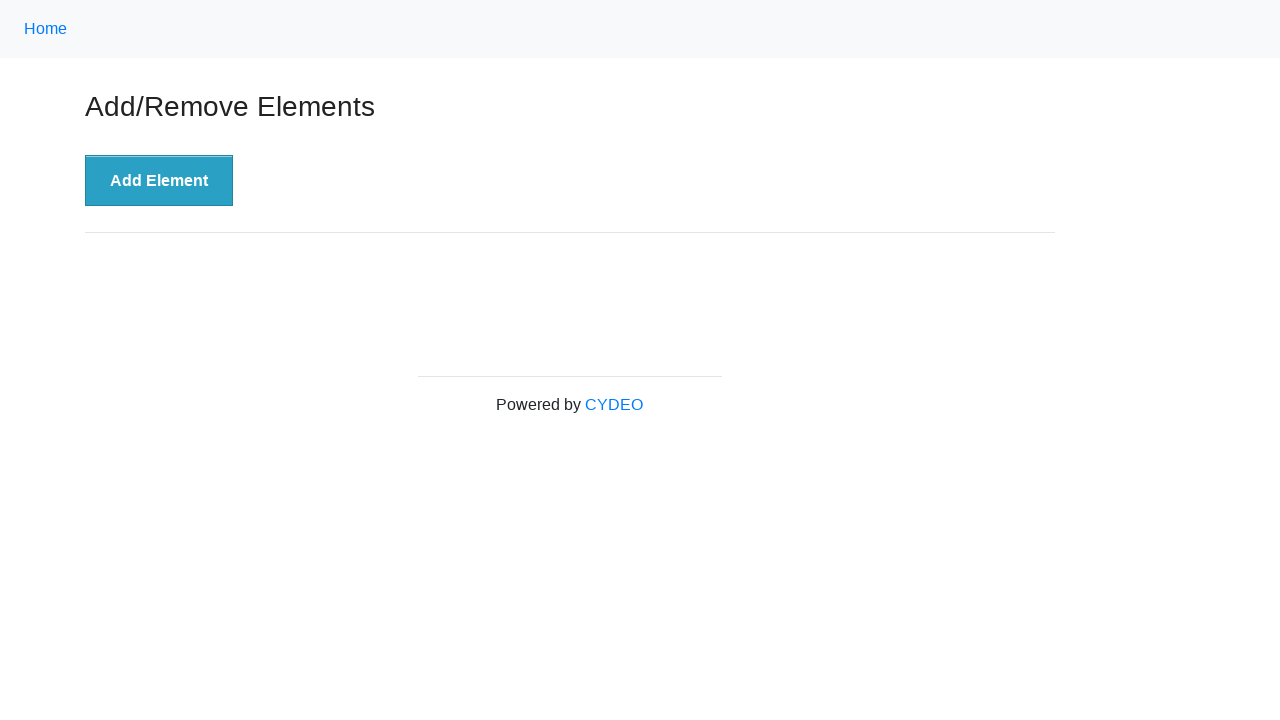

Verified 'Delete' button is no longer displayed
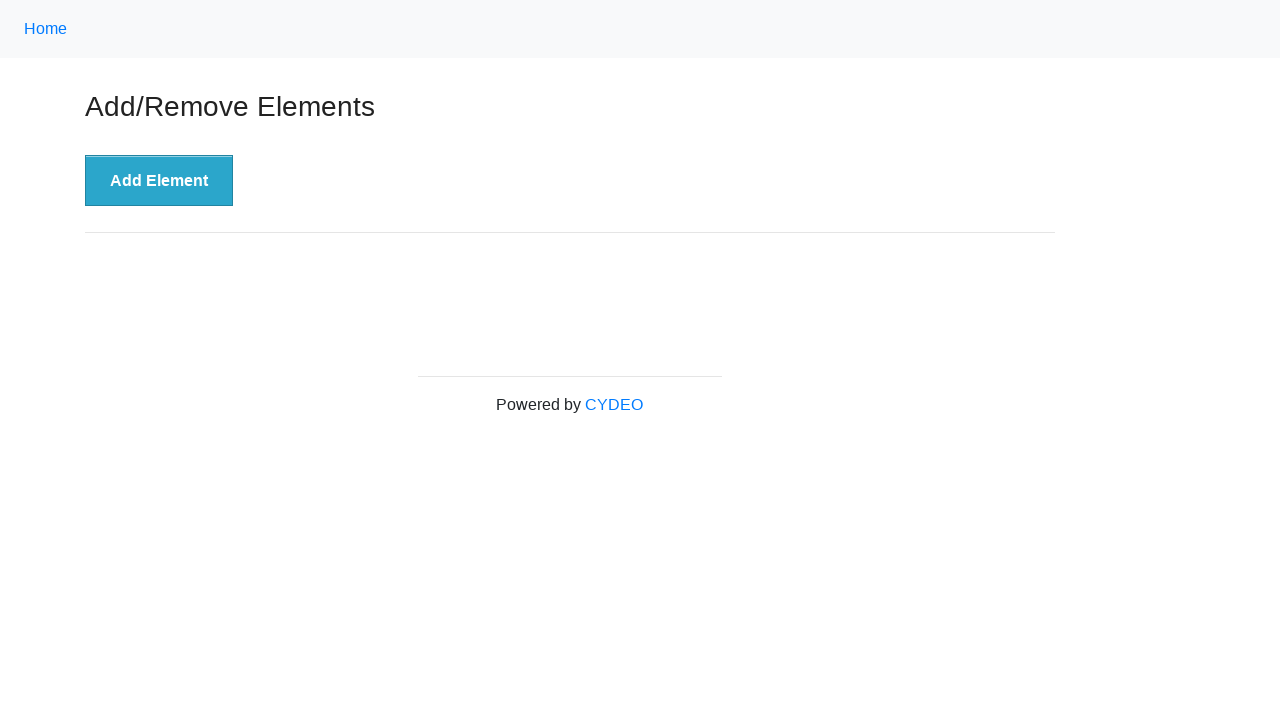

Logged: Delete button is not displayed
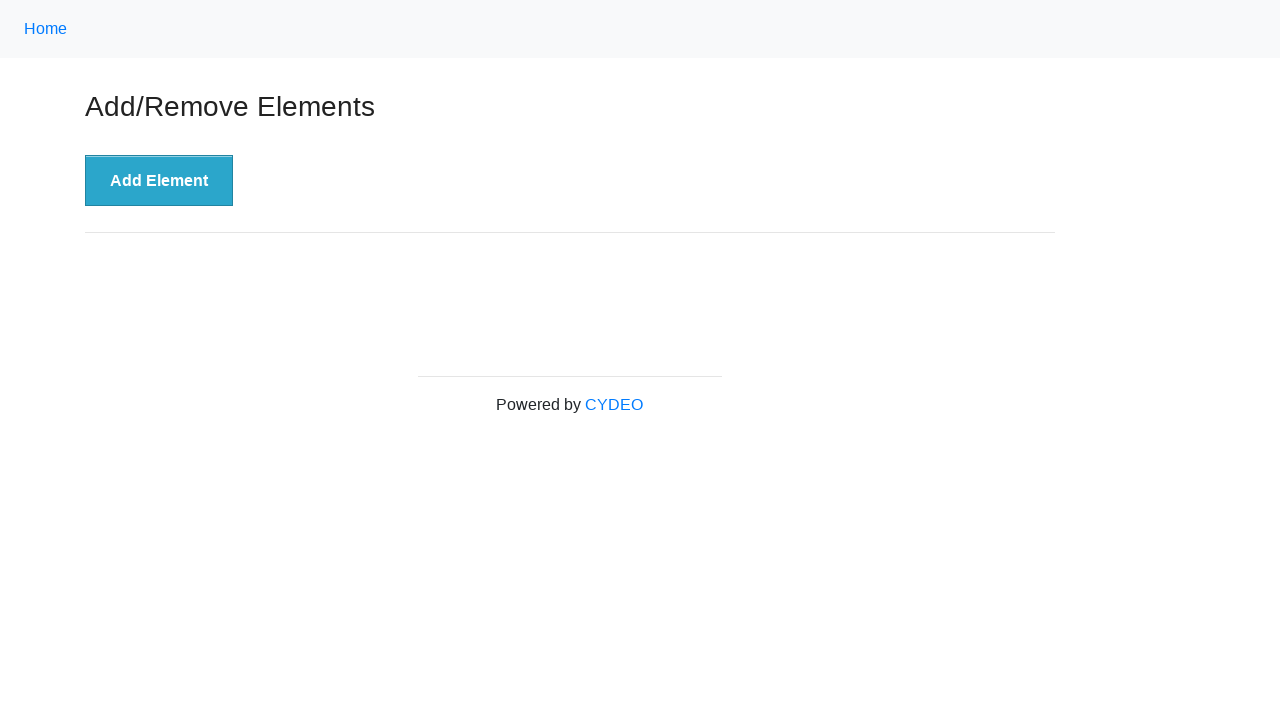

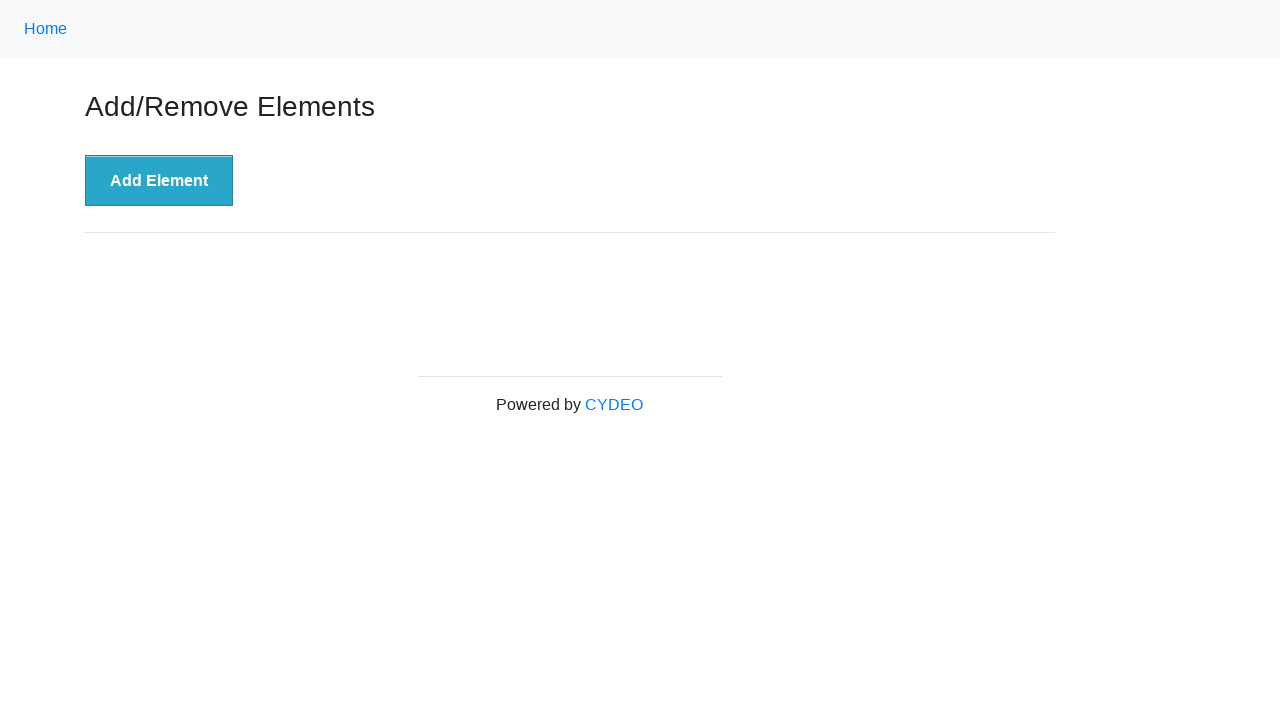